Tests that entered text is trimmed when editing a todo item

Starting URL: https://demo.playwright.dev/todomvc

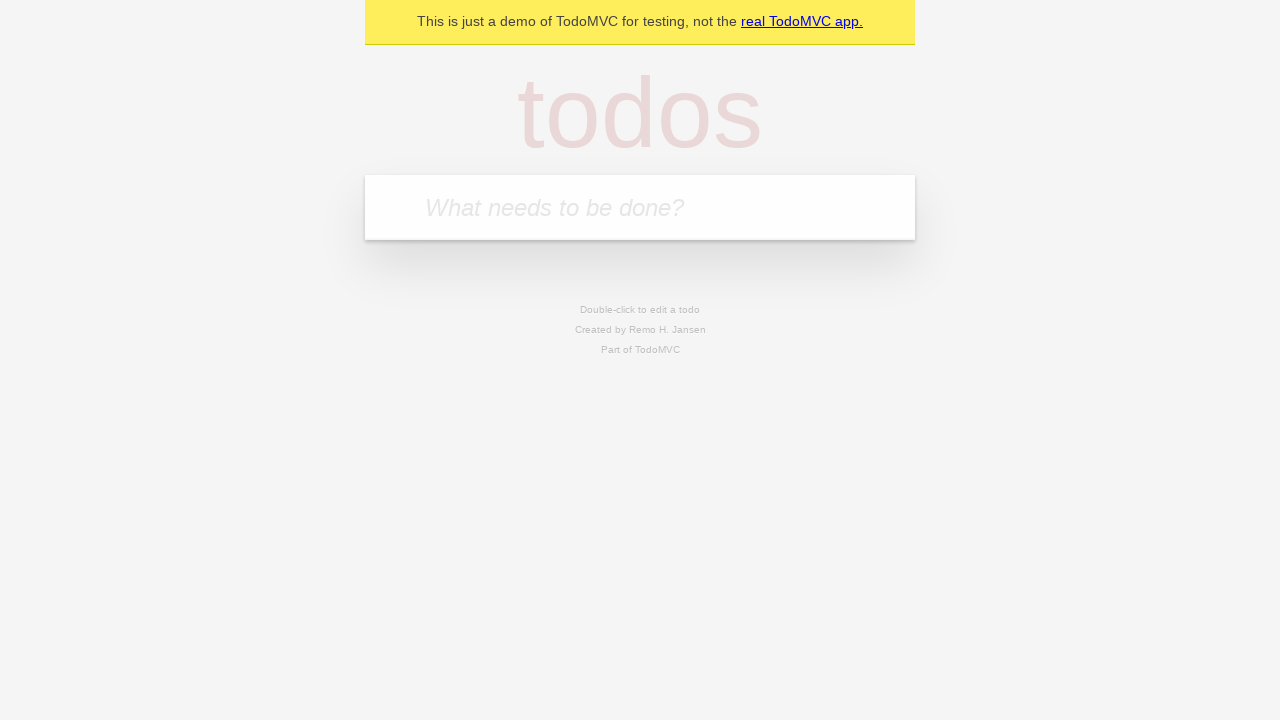

Filled new todo input with 'buy some cheese' on internal:attr=[placeholder="What needs to be done?"i]
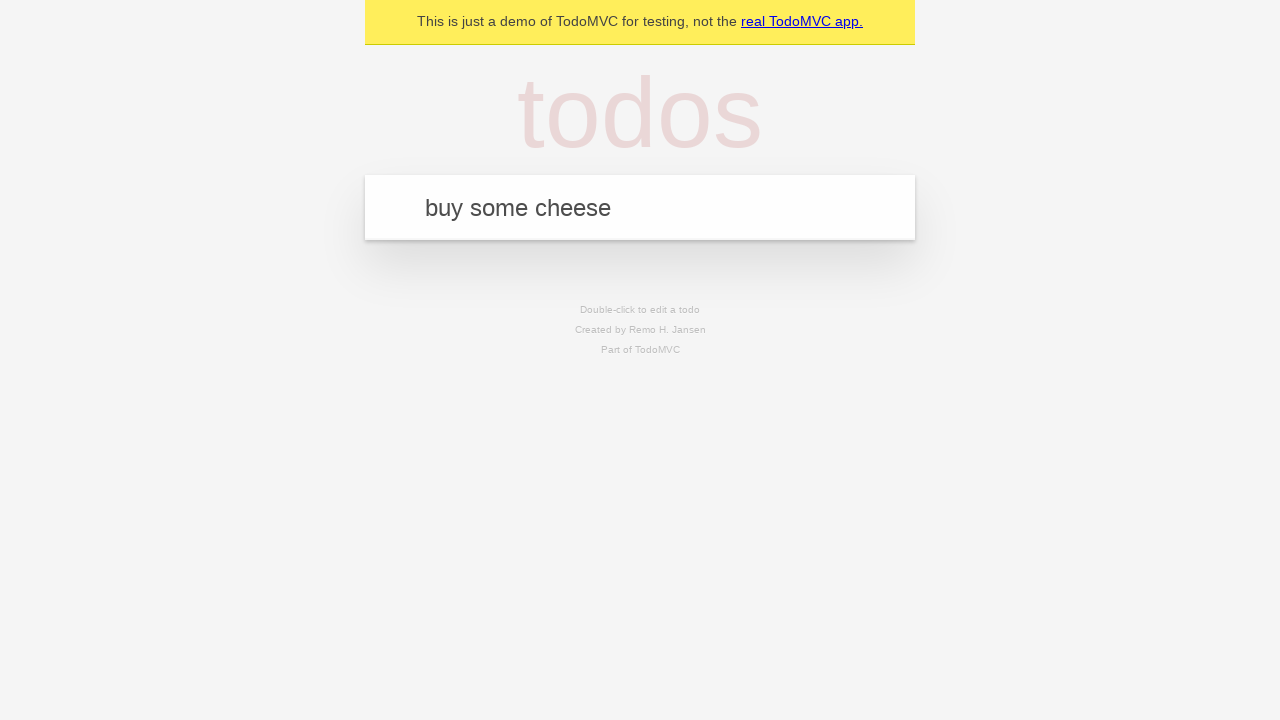

Pressed Enter to create todo 'buy some cheese' on internal:attr=[placeholder="What needs to be done?"i]
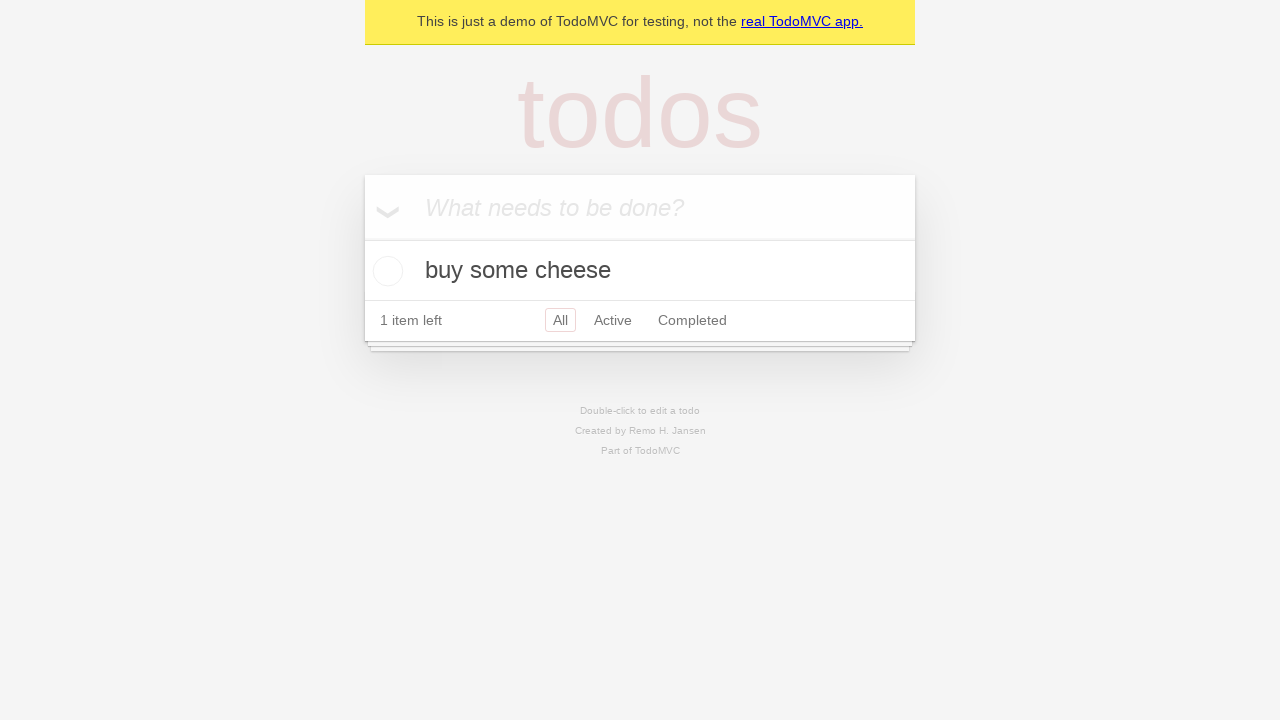

Filled new todo input with 'feed the cat' on internal:attr=[placeholder="What needs to be done?"i]
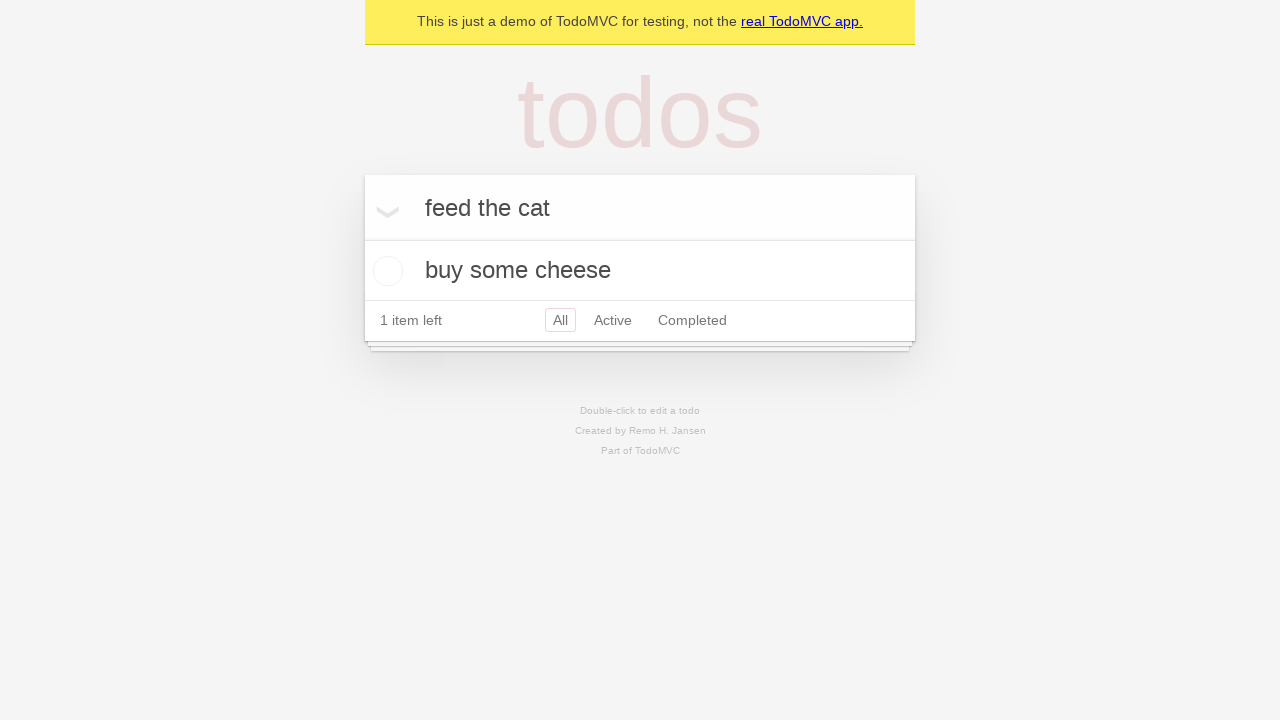

Pressed Enter to create todo 'feed the cat' on internal:attr=[placeholder="What needs to be done?"i]
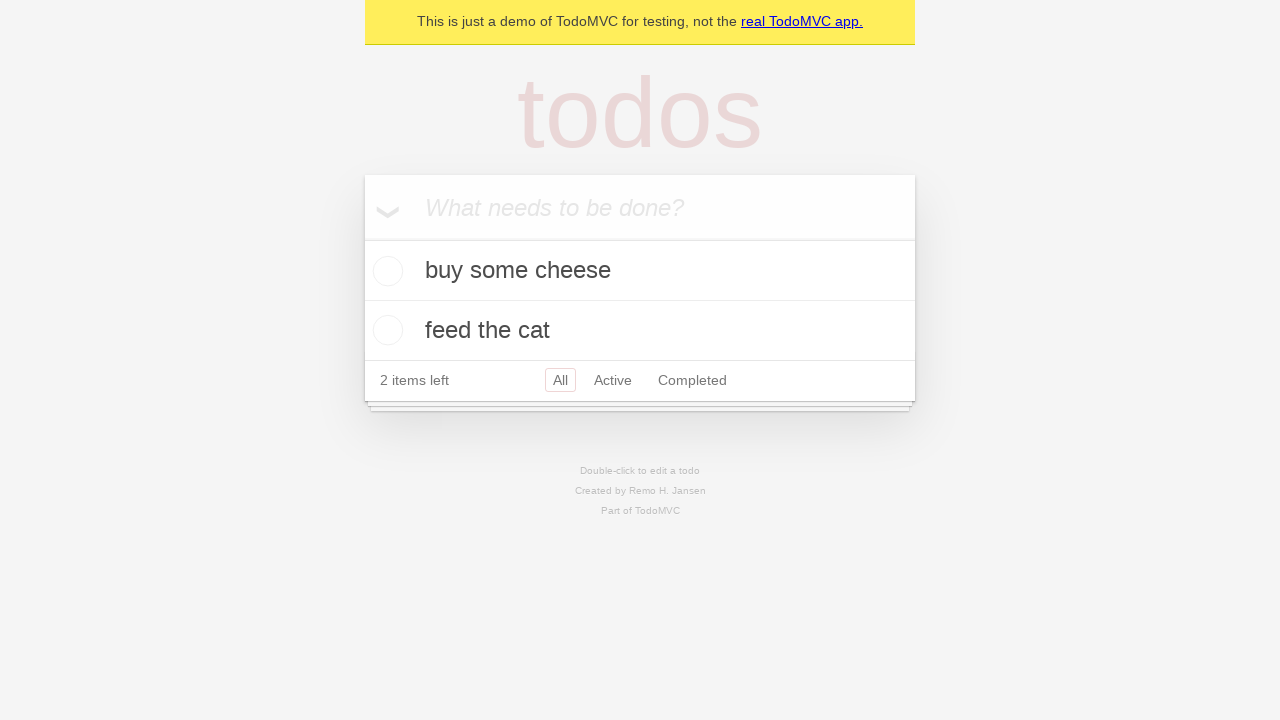

Filled new todo input with 'book a doctors appointment' on internal:attr=[placeholder="What needs to be done?"i]
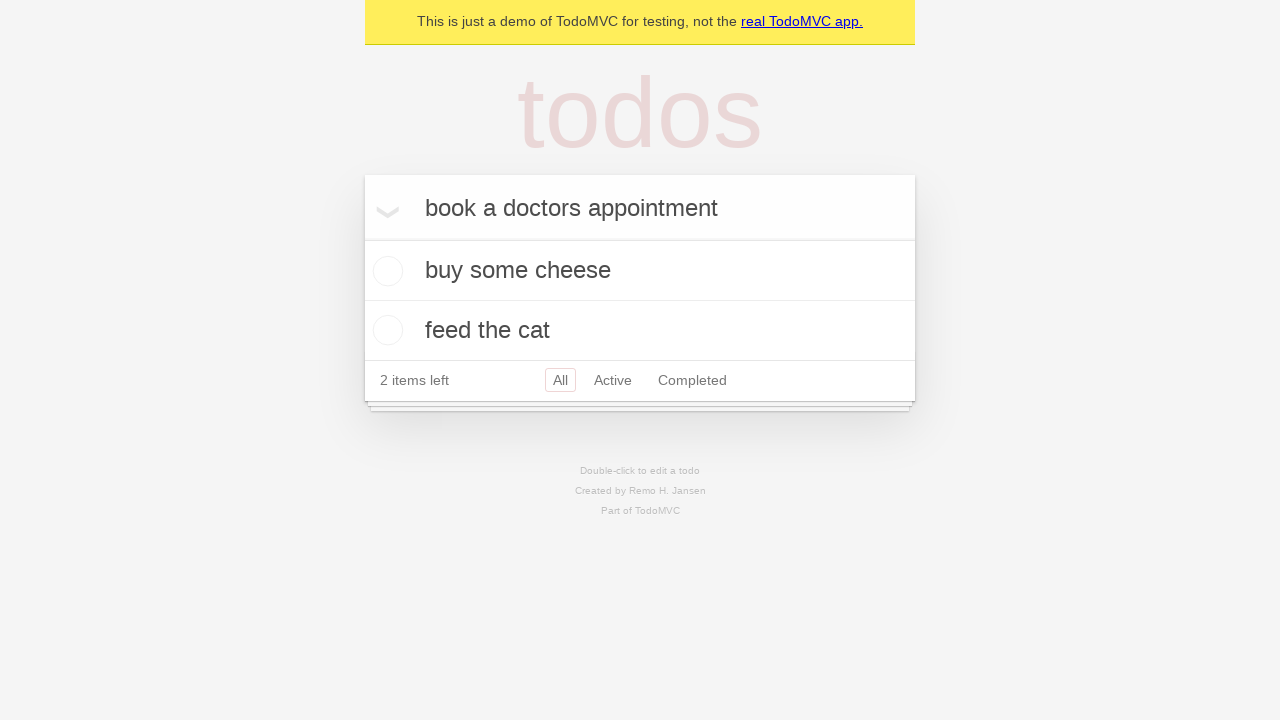

Pressed Enter to create todo 'book a doctors appointment' on internal:attr=[placeholder="What needs to be done?"i]
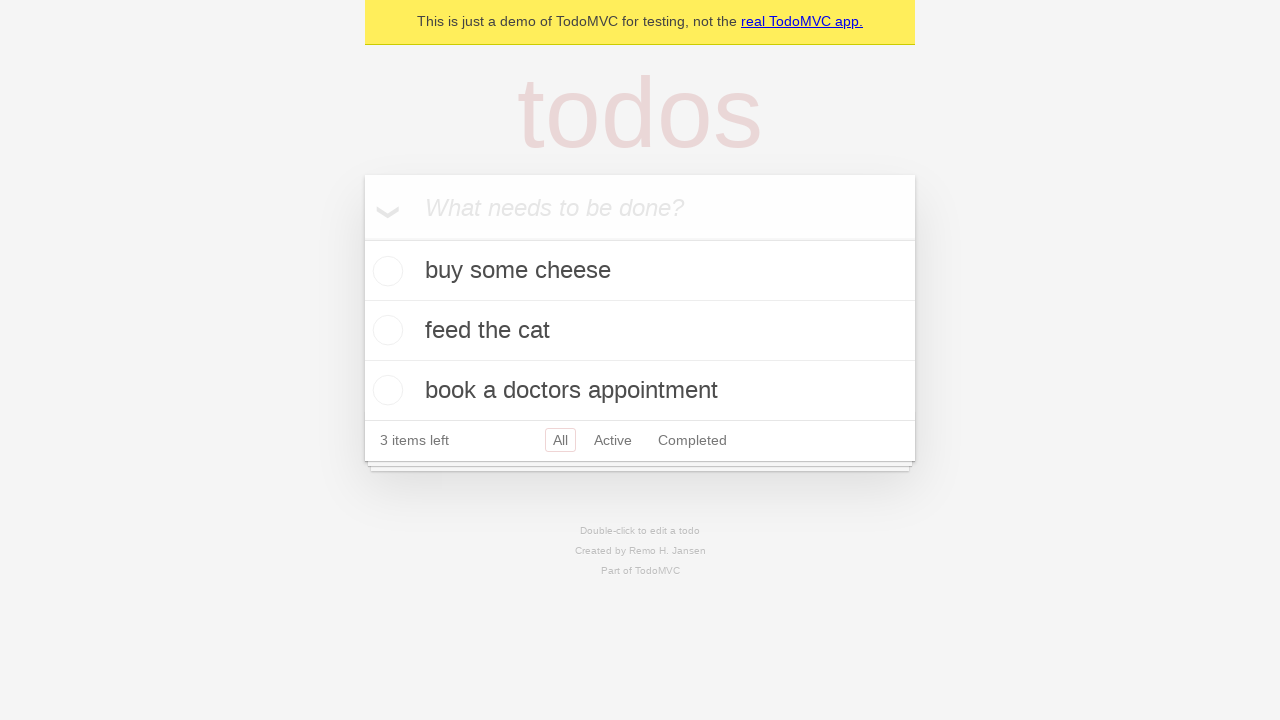

Waited for all 3 todo items to be created
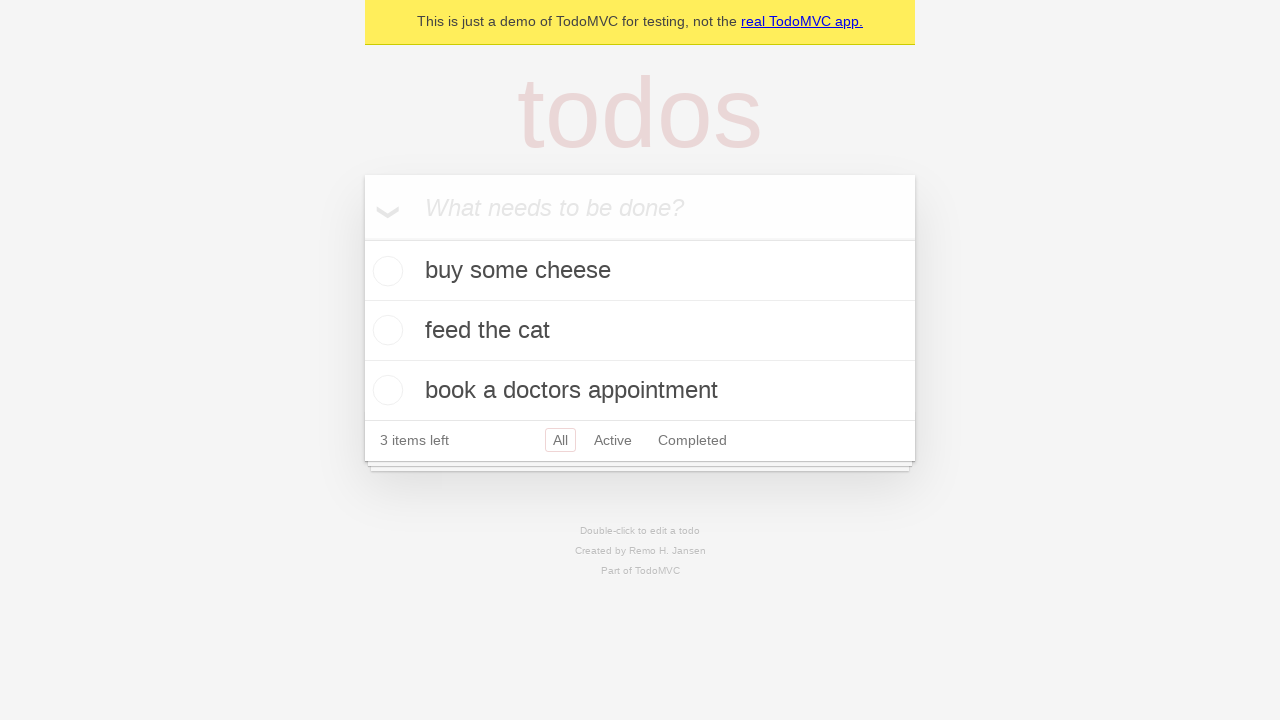

Double-clicked second todo item to enter edit mode at (640, 331) on internal:testid=[data-testid="todo-item"s] >> nth=1
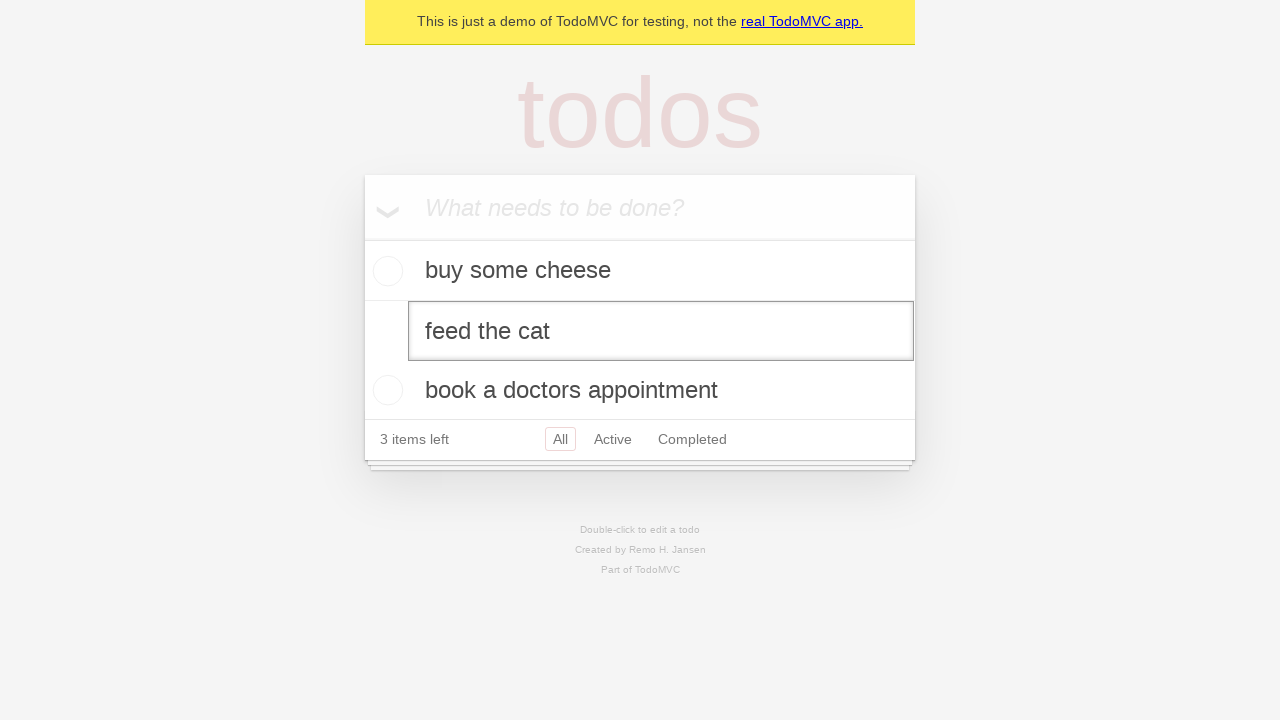

Filled edit input with text containing leading and trailing spaces on internal:testid=[data-testid="todo-item"s] >> nth=1 >> internal:role=textbox[nam
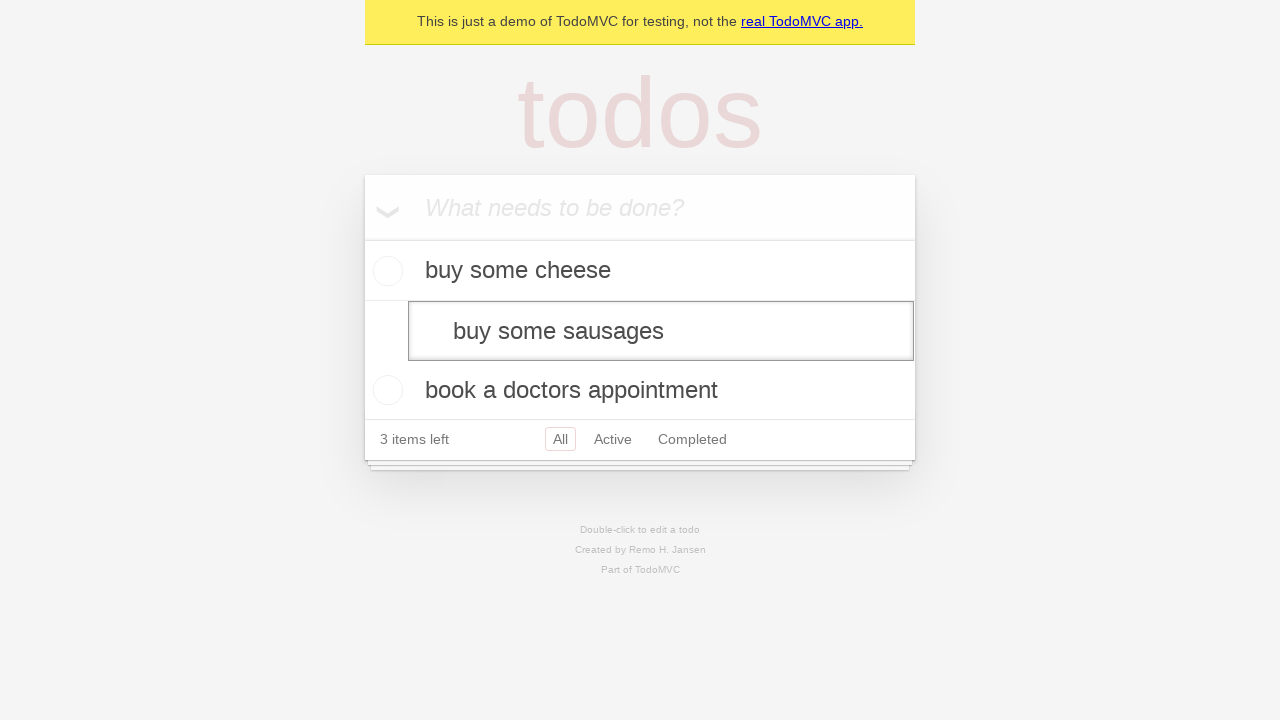

Pressed Enter to confirm edited todo text - verifying text is trimmed on internal:testid=[data-testid="todo-item"s] >> nth=1 >> internal:role=textbox[nam
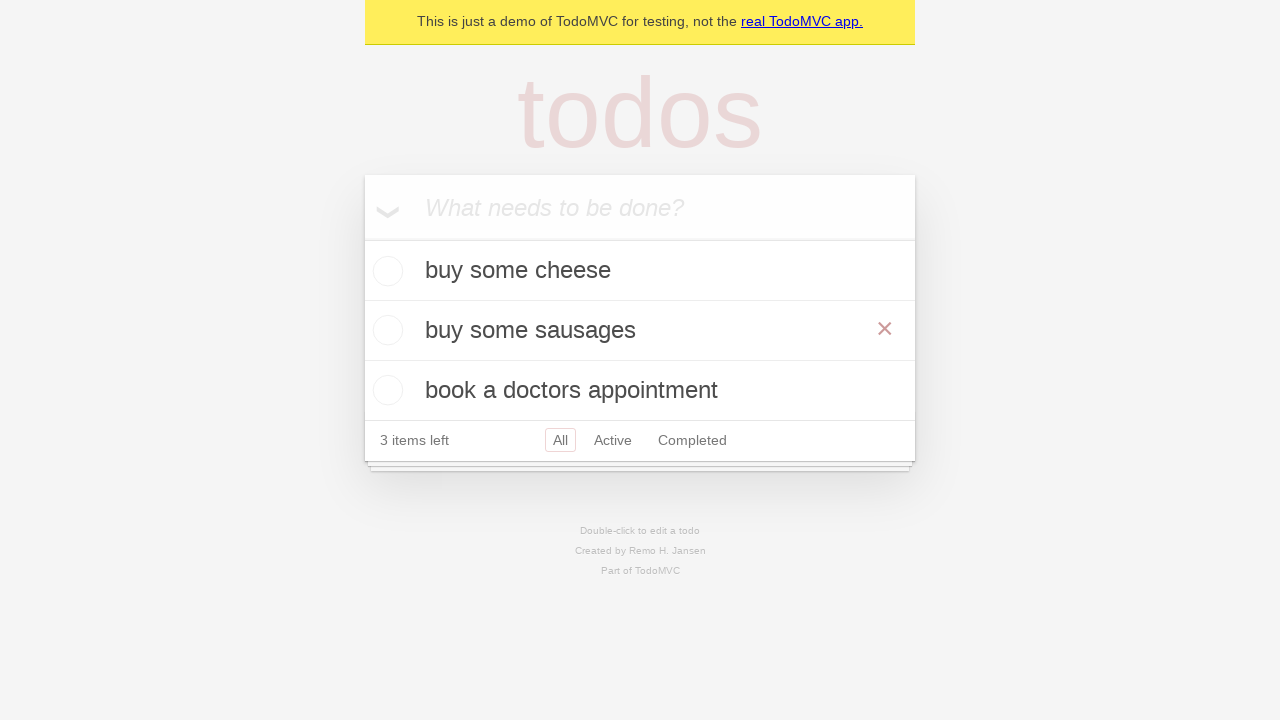

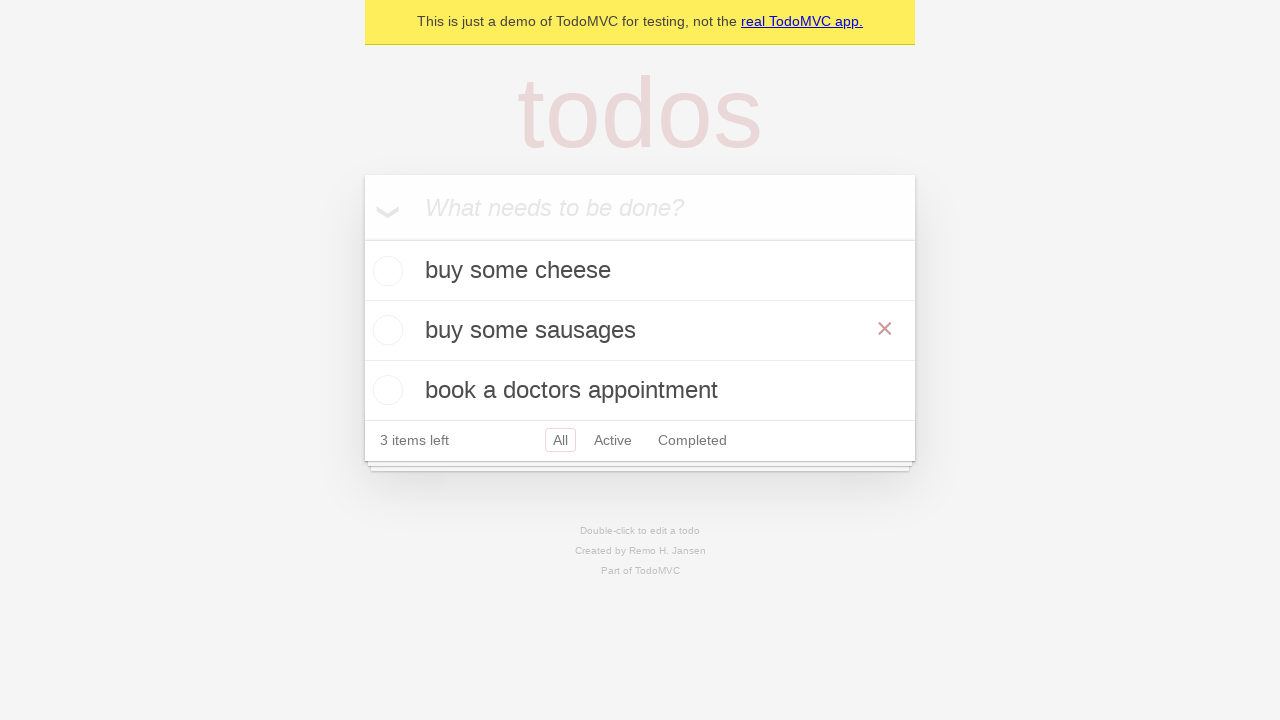